Navigates to registration page and scrolls down to the submit button using JavaScript

Starting URL: https://demo.automationtesting.in/Register.html

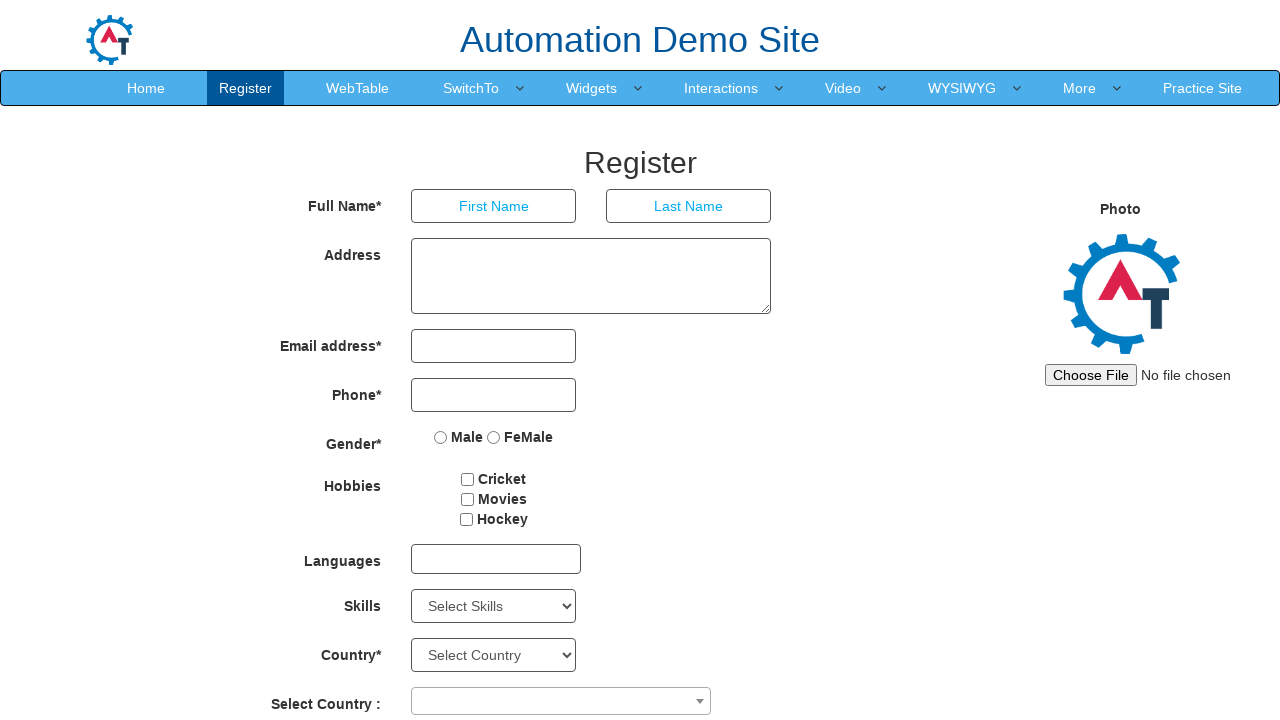

Set viewport size to 1920x1080
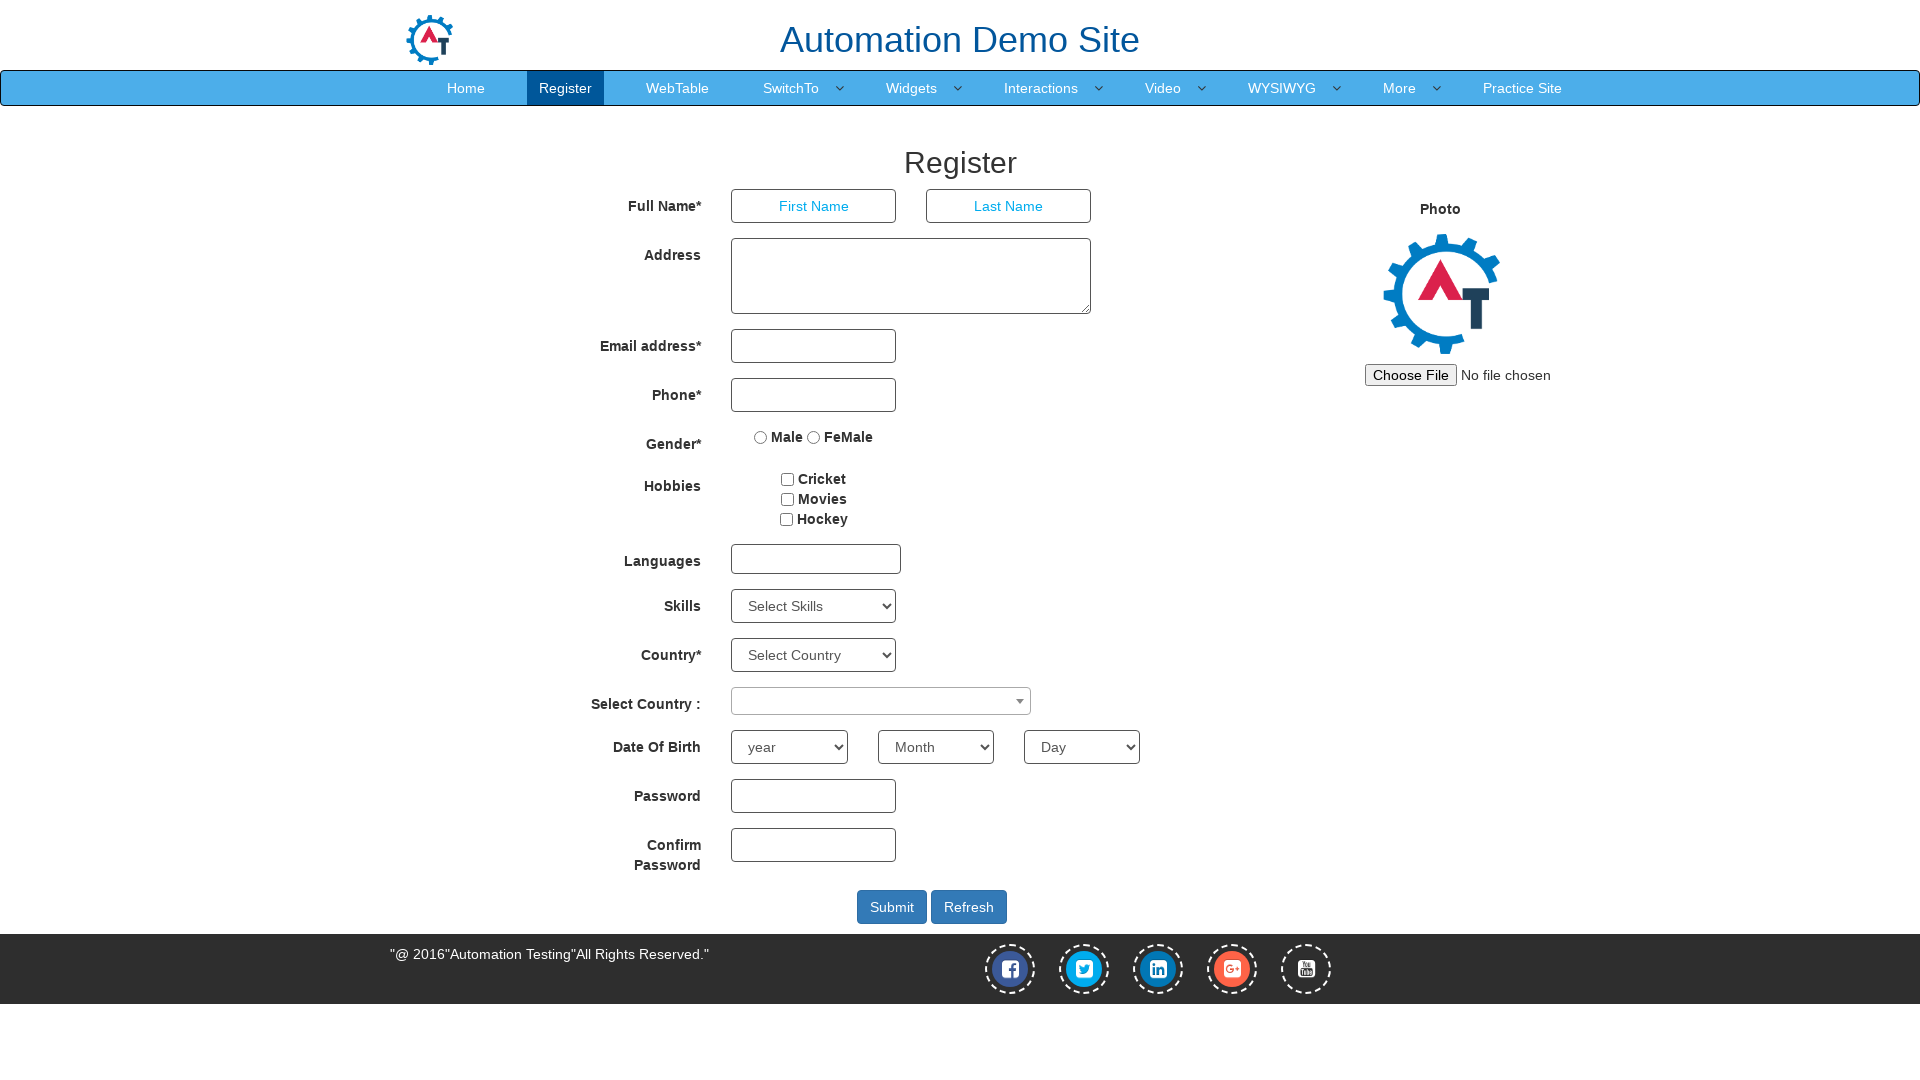

Password field became visible
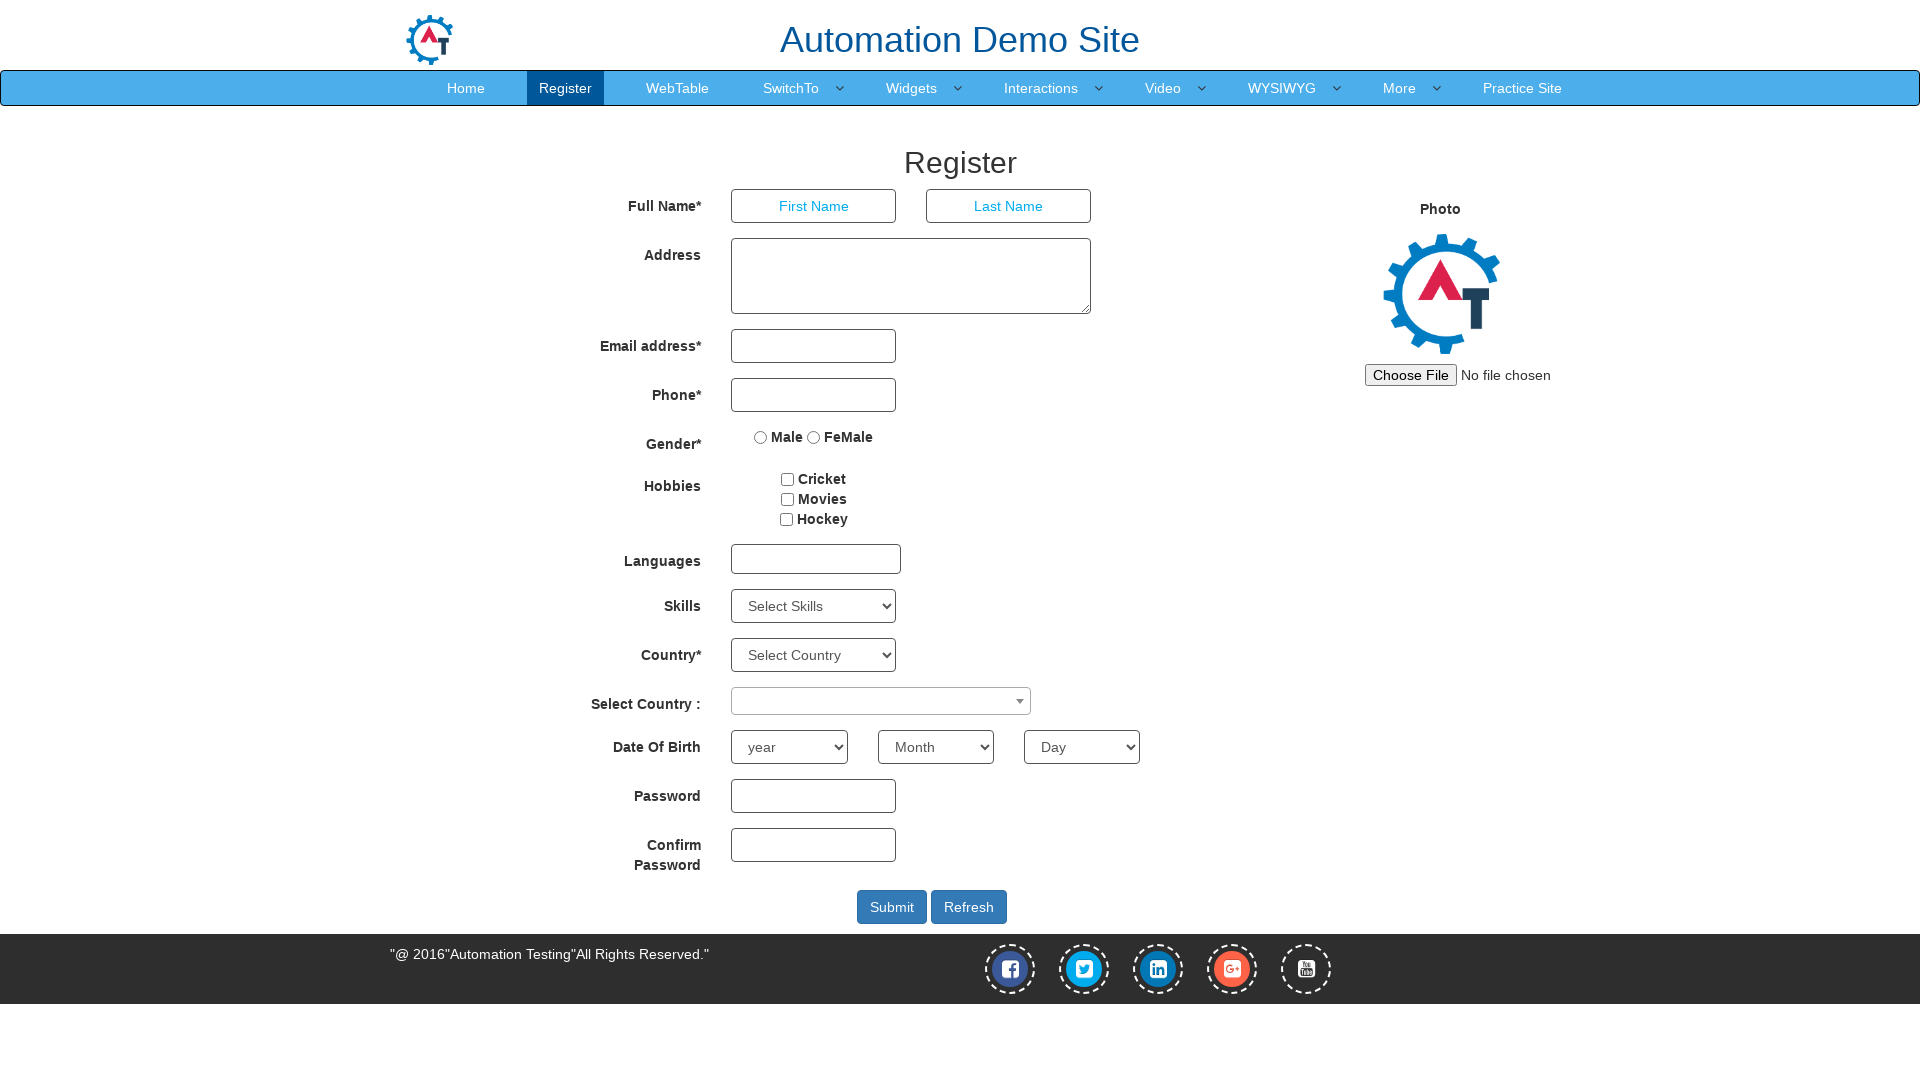

Scrolled down to submit button using JavaScript
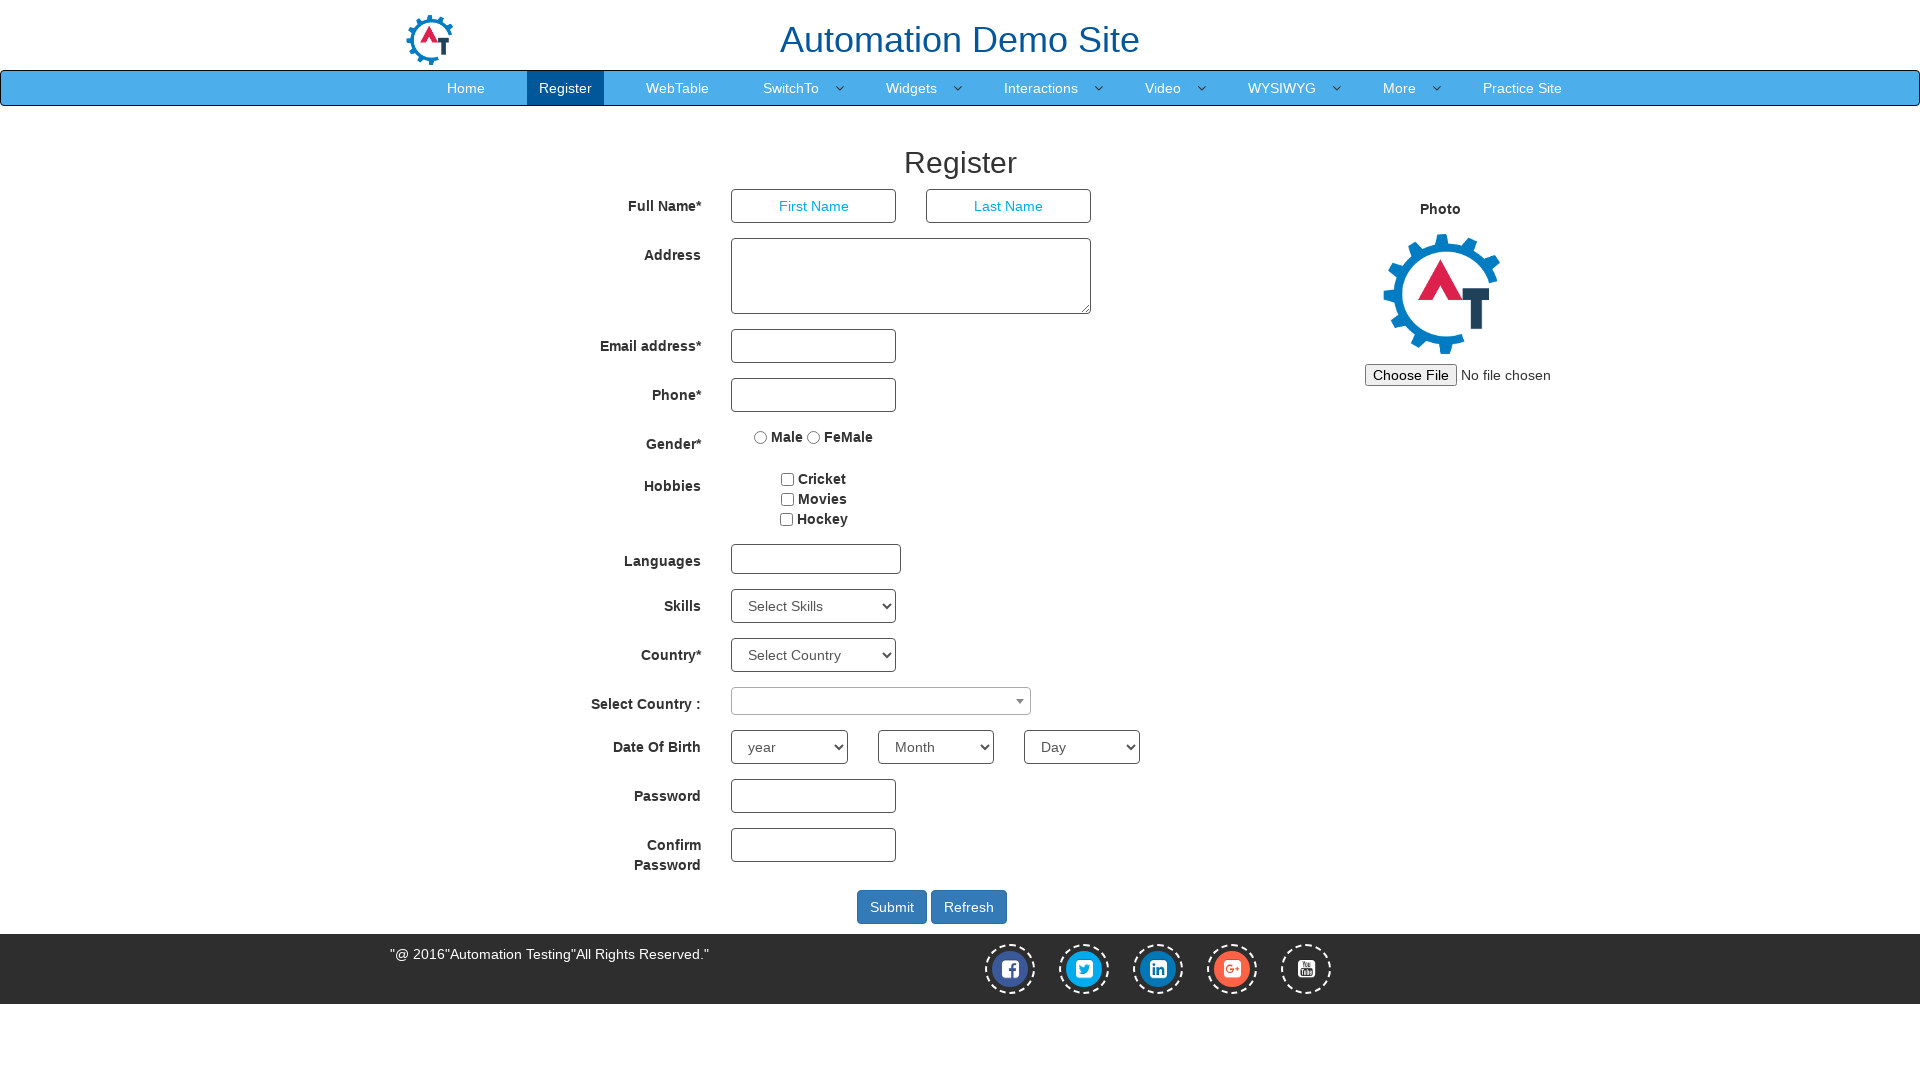

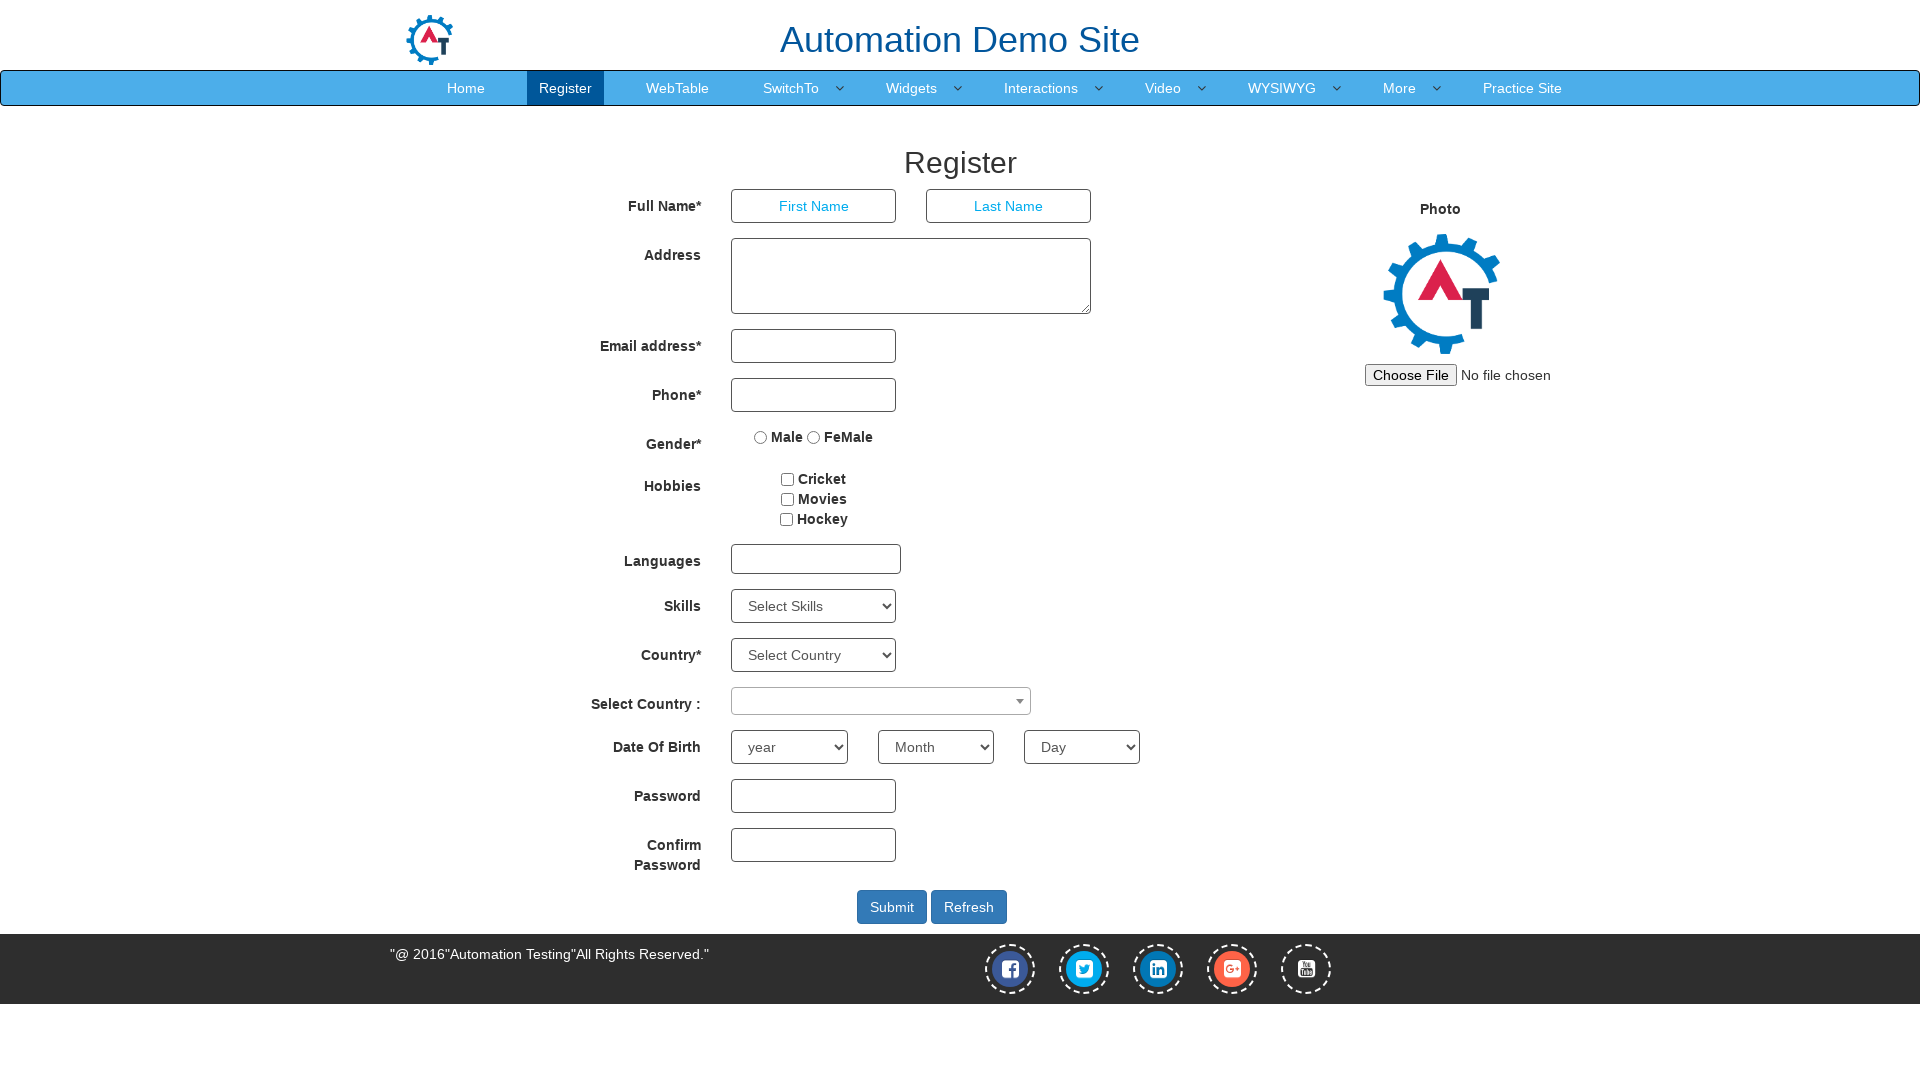